Tests that the input field clears after adding a todo item

Starting URL: https://demo.playwright.dev/todomvc

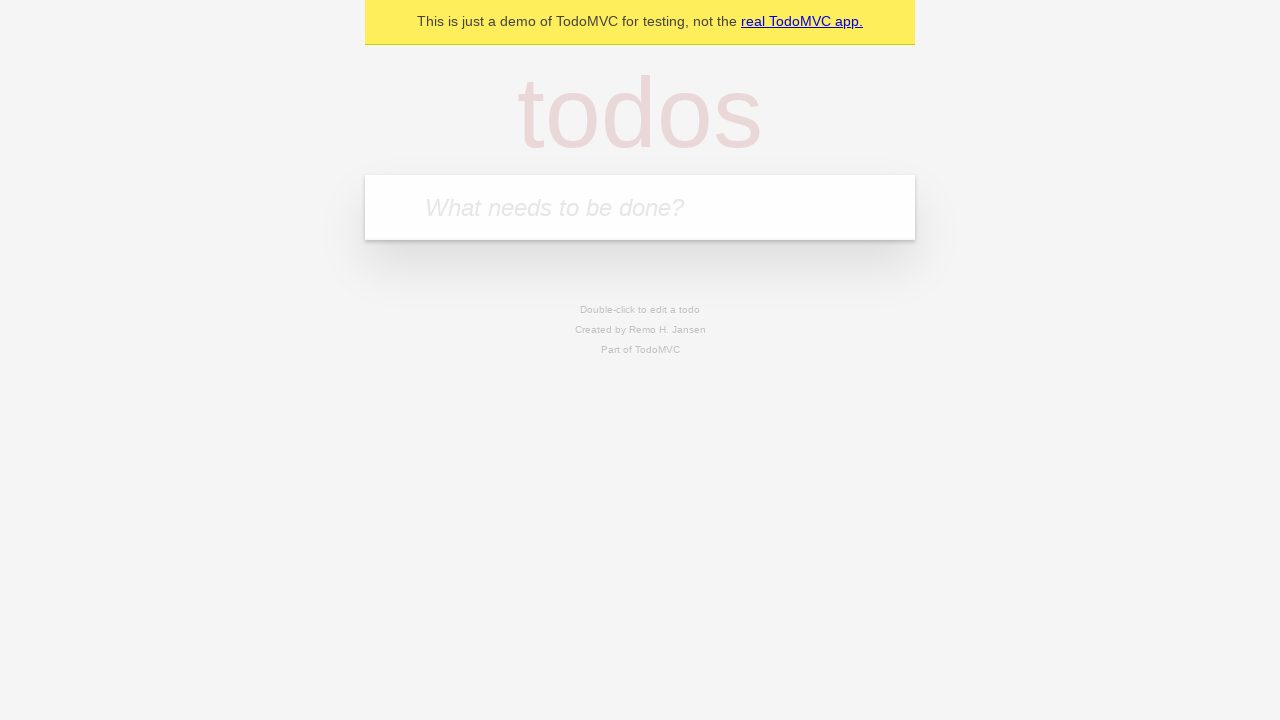

Located the todo input field by placeholder text
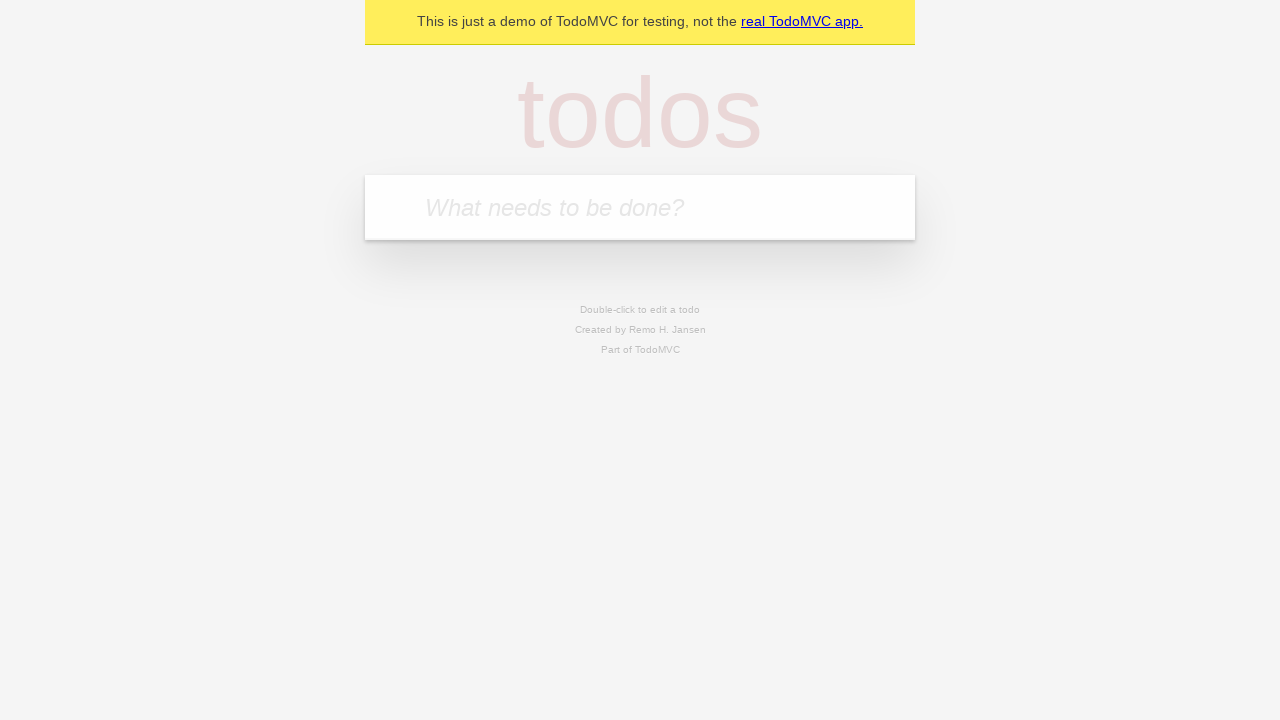

Filled input field with 'buy some cheese' on internal:attr=[placeholder="What needs to be done?"i]
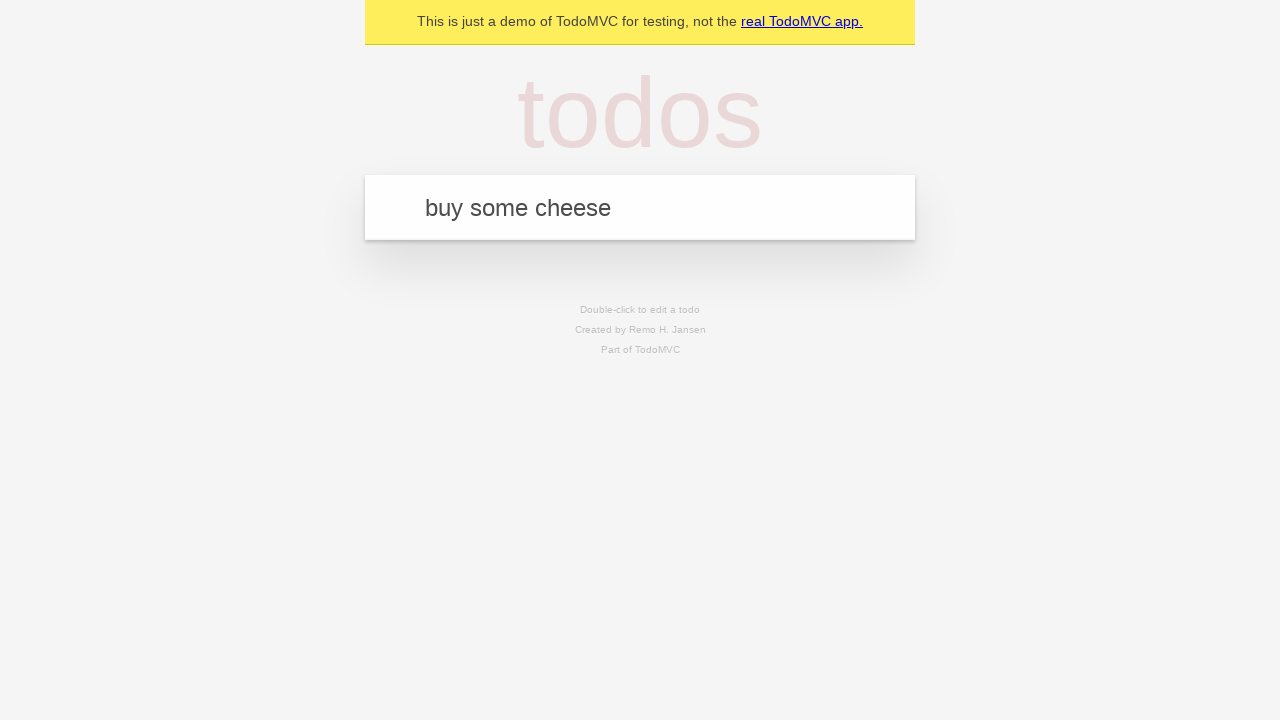

Pressed Enter to submit the todo item on internal:attr=[placeholder="What needs to be done?"i]
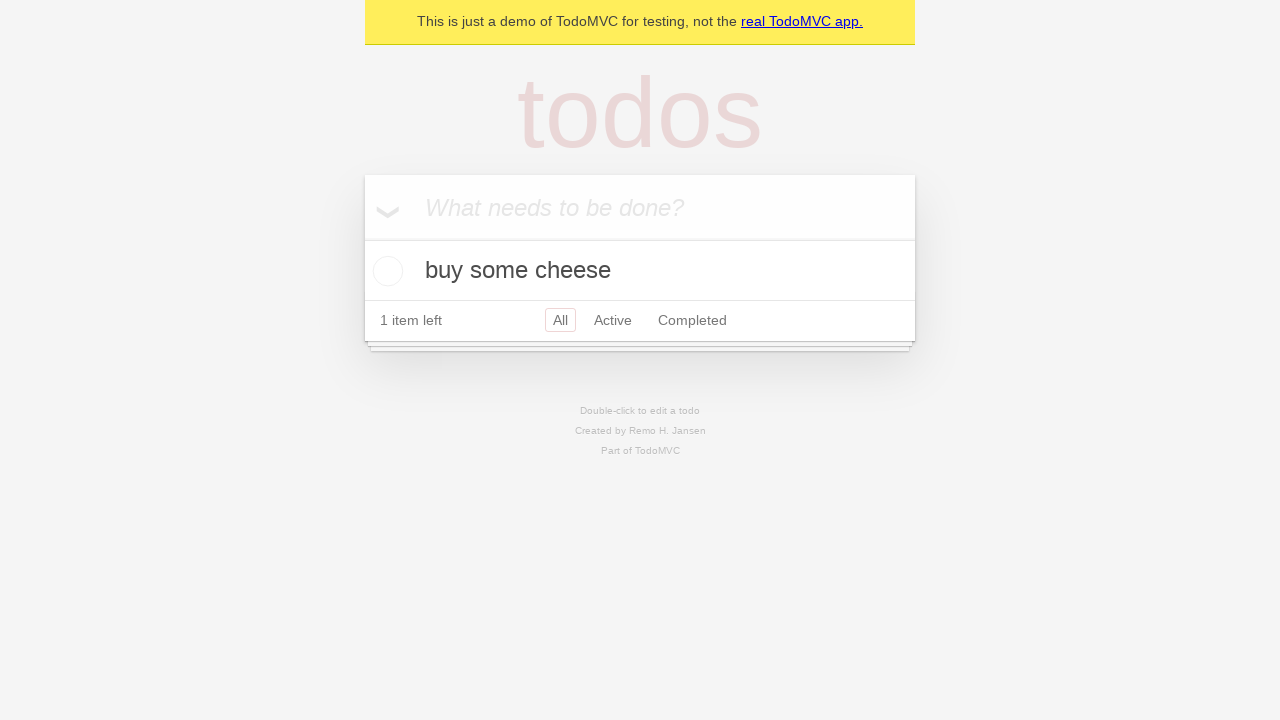

Todo item appeared in the list
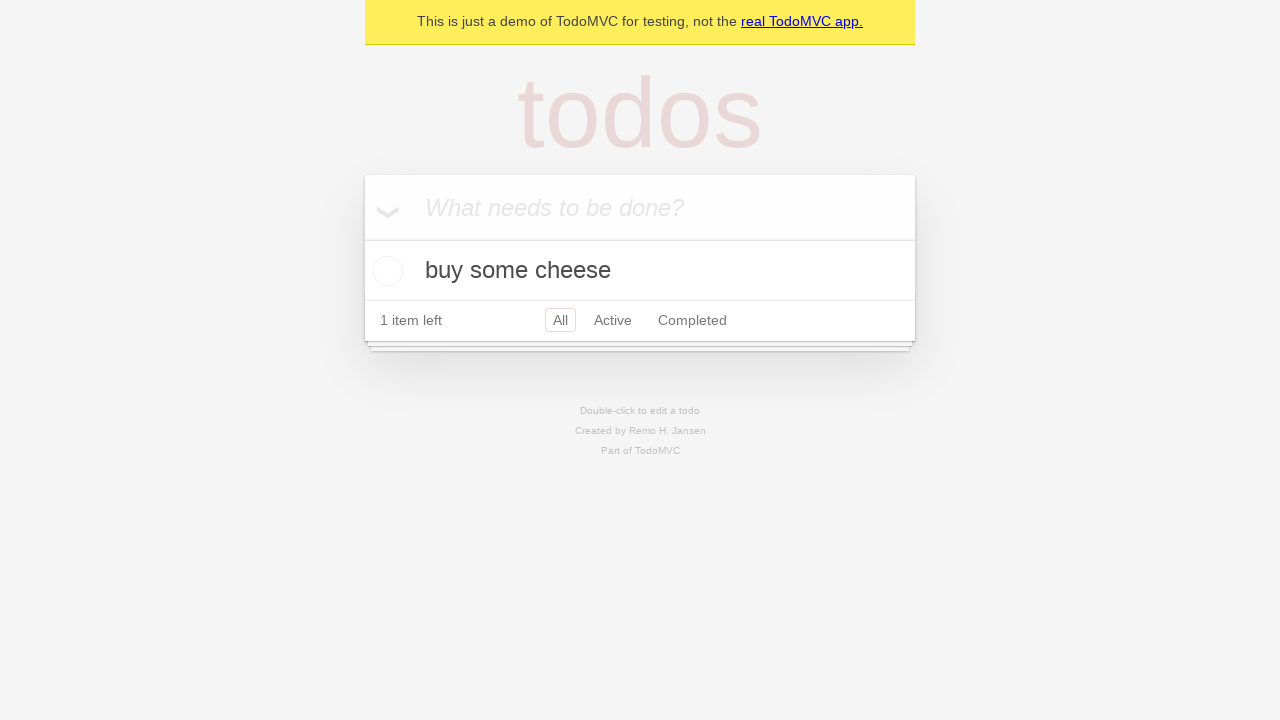

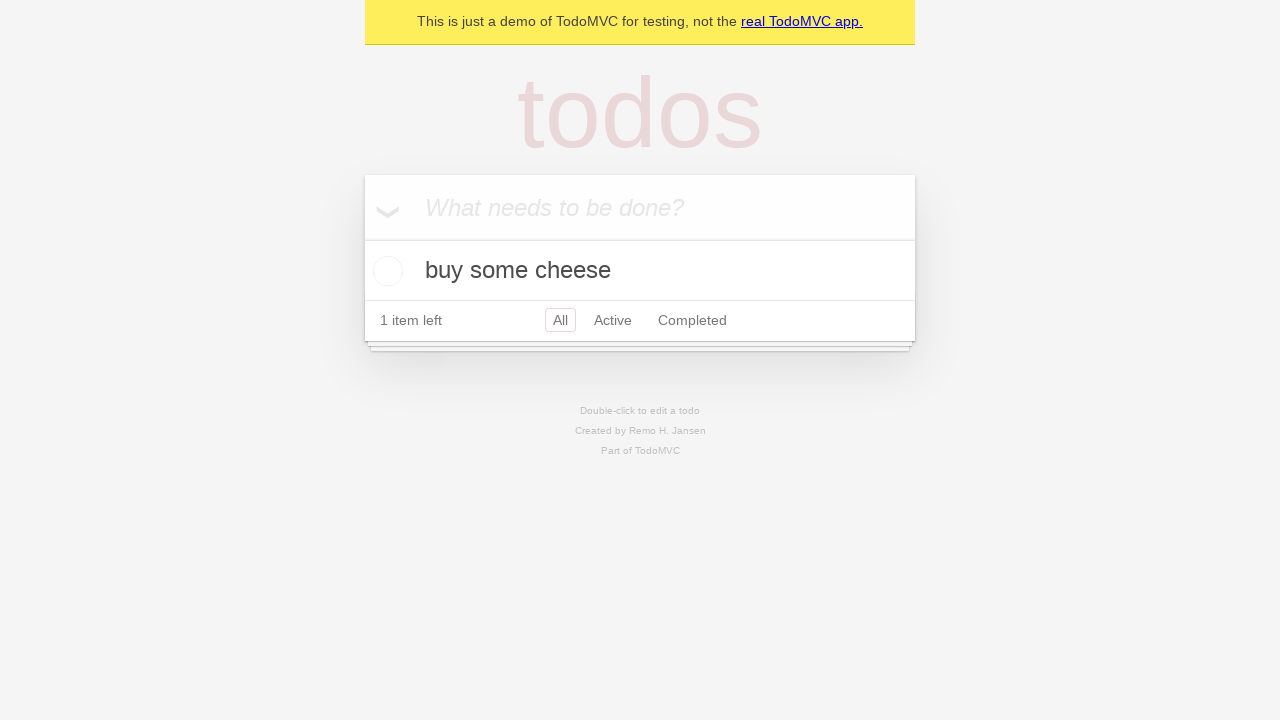